Tests invalid addition by entering a letter 'a' and 3, selecting Add operation to verify error handling

Starting URL: https://testsheepnz.github.io/BasicCalculator.html

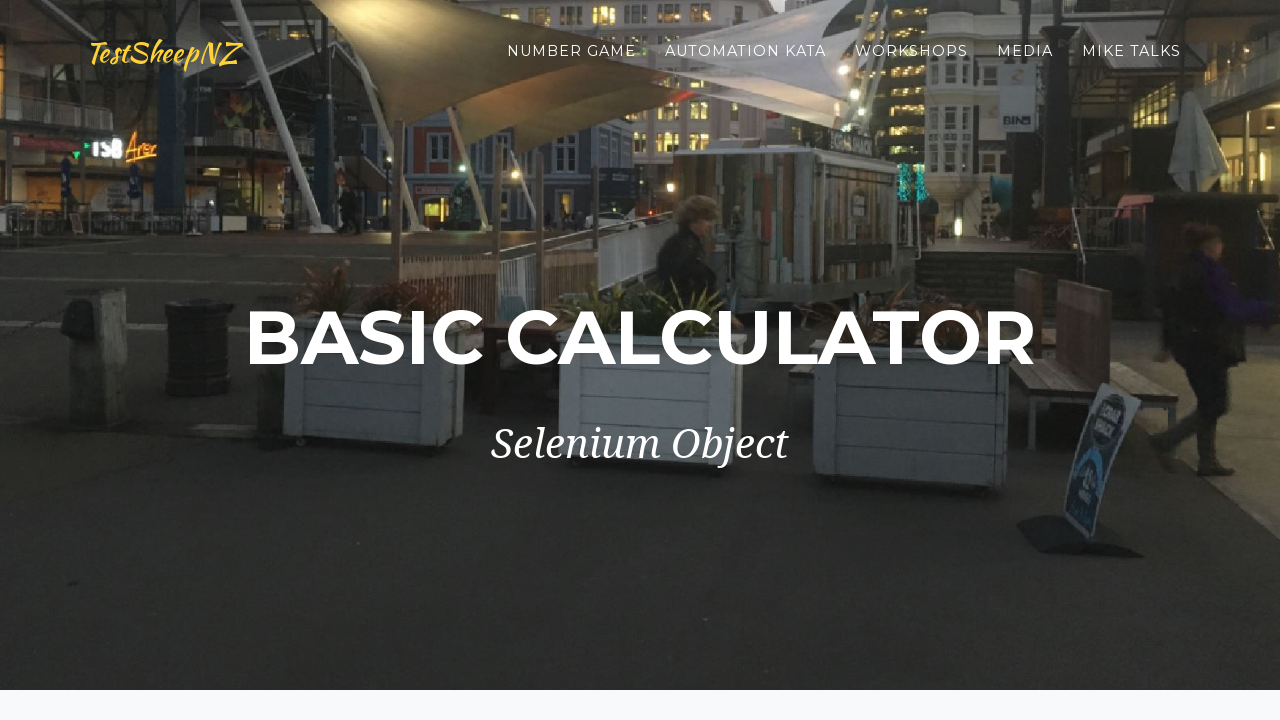

Filled first number field with invalid input 'a' on #number1Field
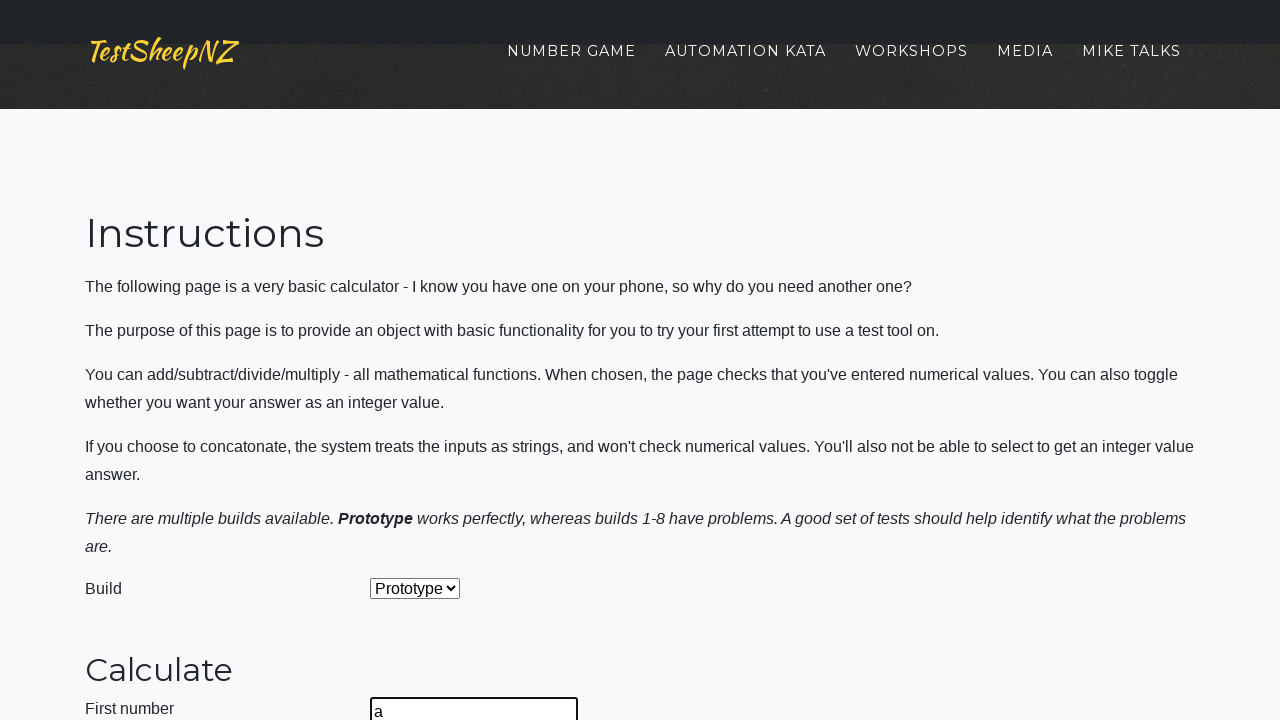

Filled second number field with '3' on #number2Field
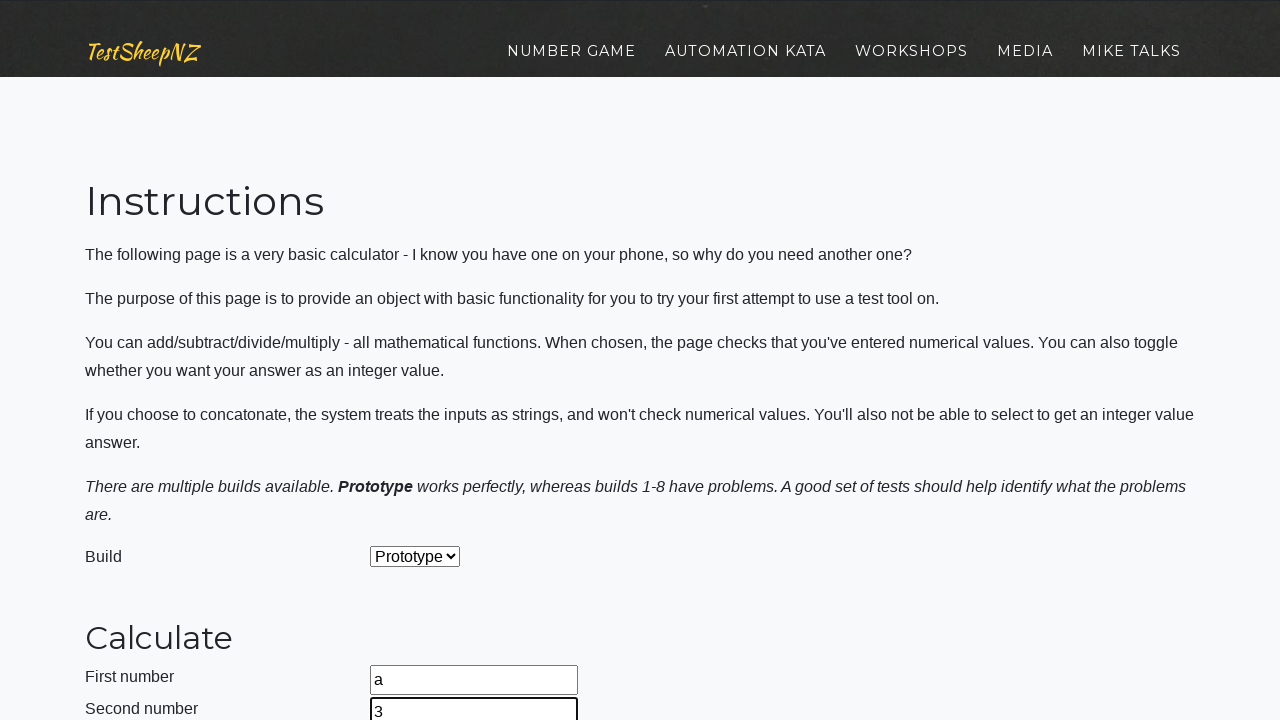

Selected Add operation from dropdown on #selectOperationDropdown
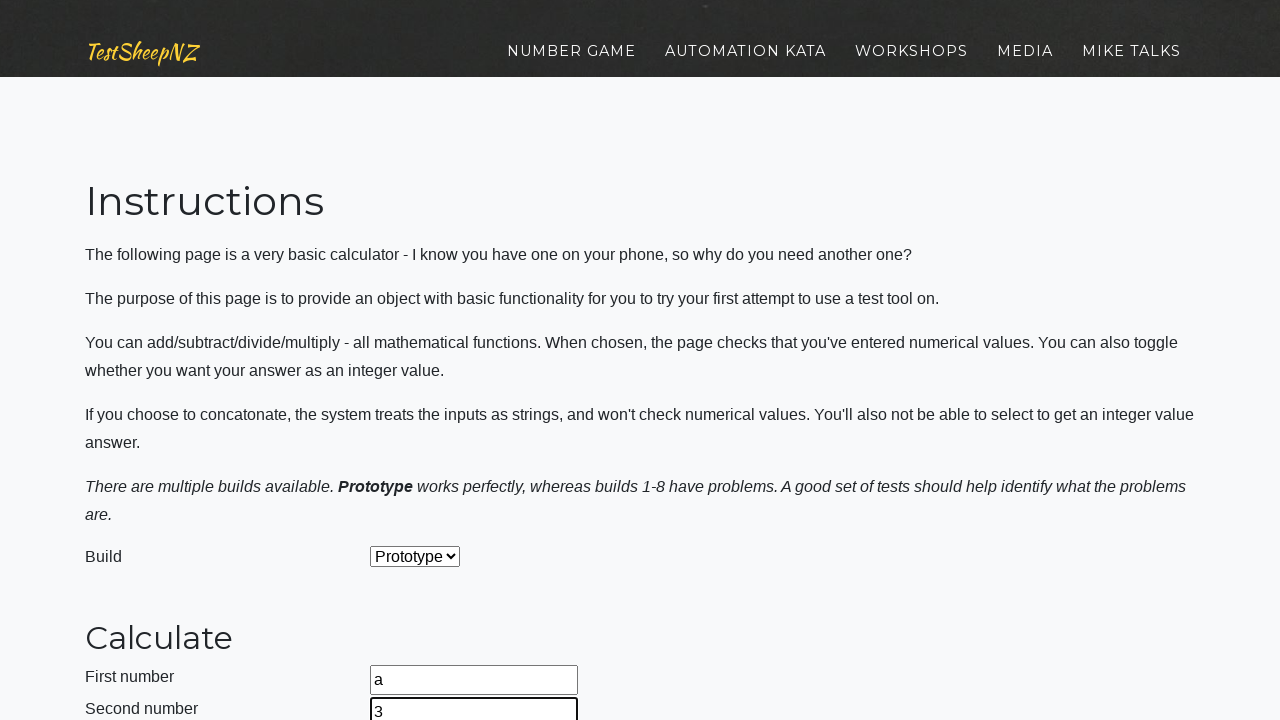

Clicked calculate button at (422, 361) on #calculateButton
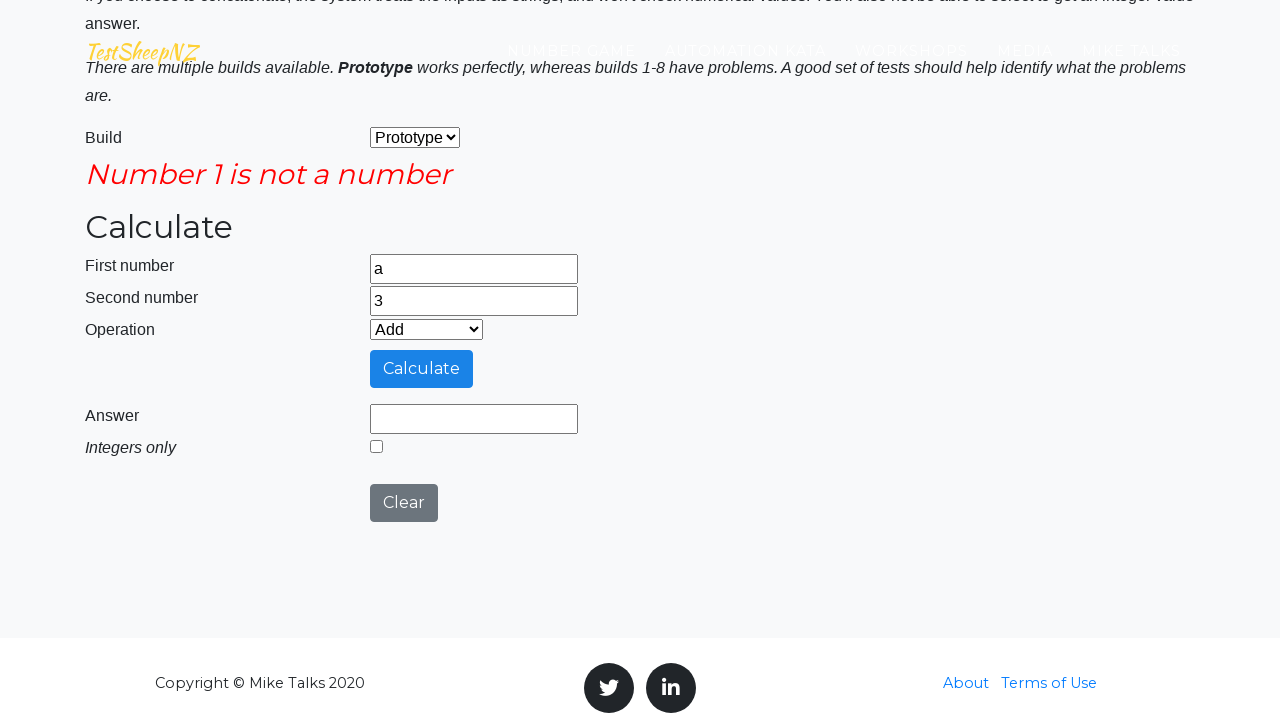

Waited 500ms for result processing
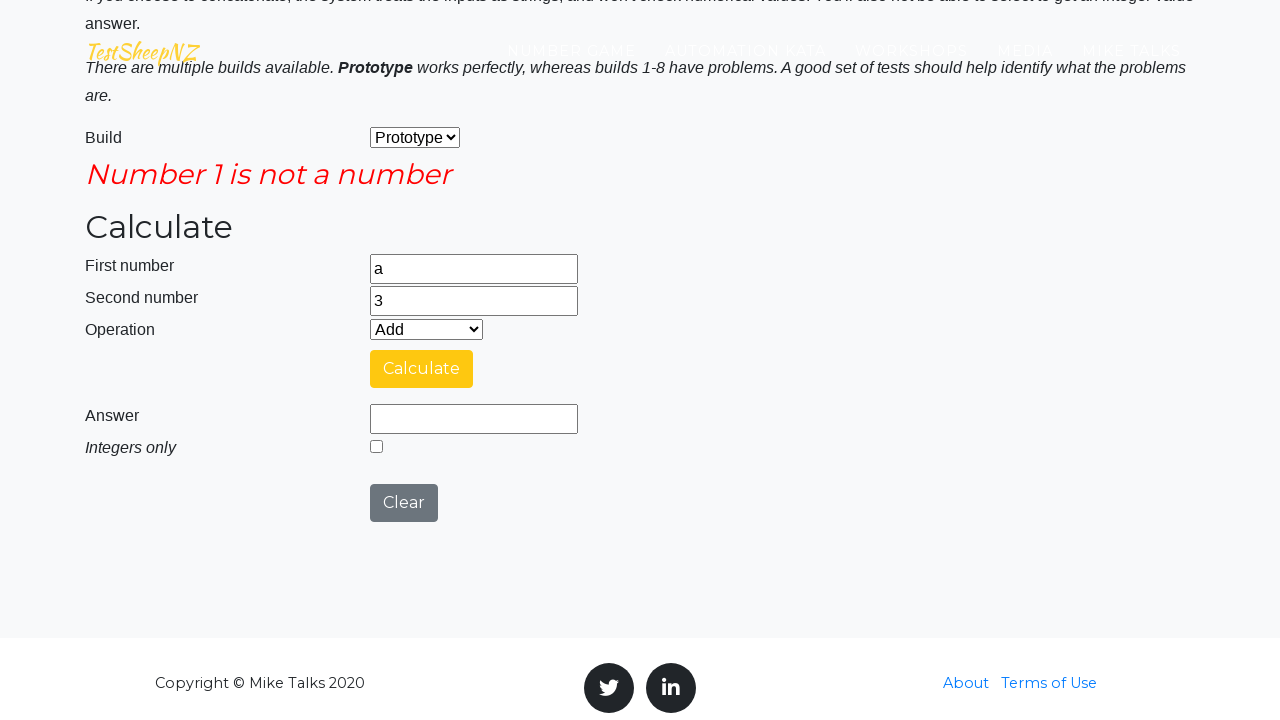

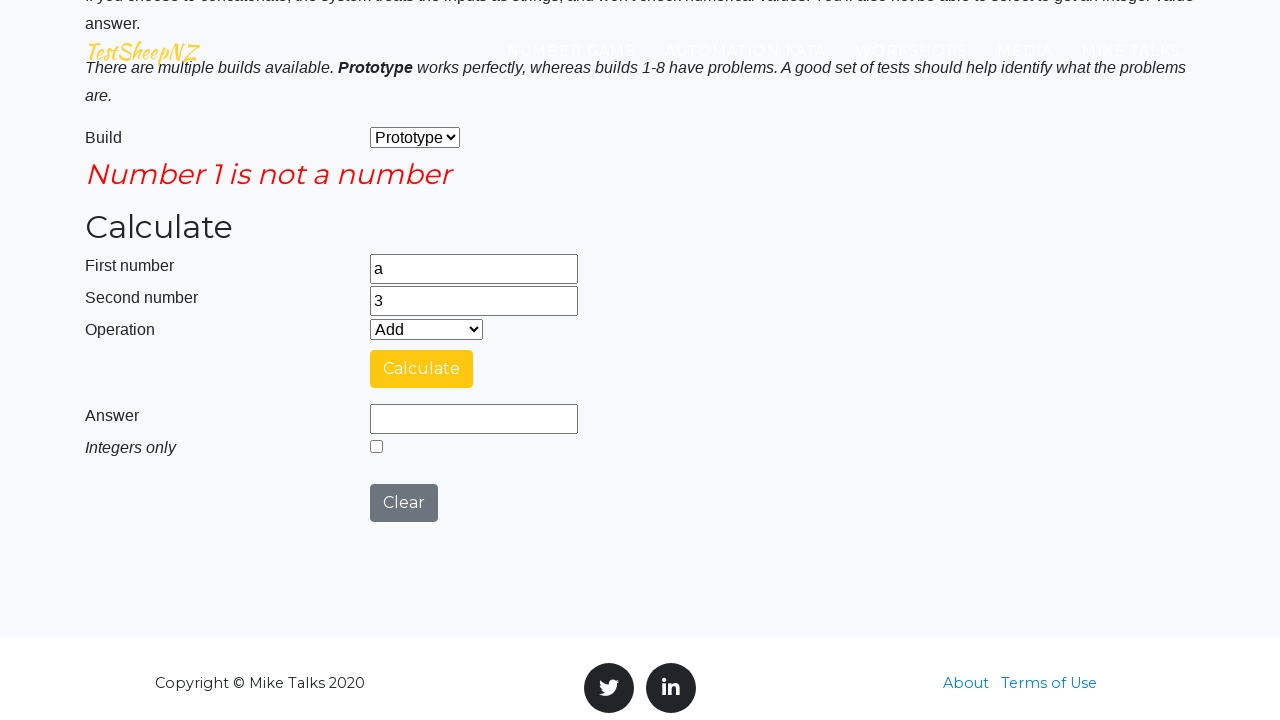